Tests unmarking completed todo items by unchecking their checkboxes

Starting URL: https://demo.playwright.dev/todomvc

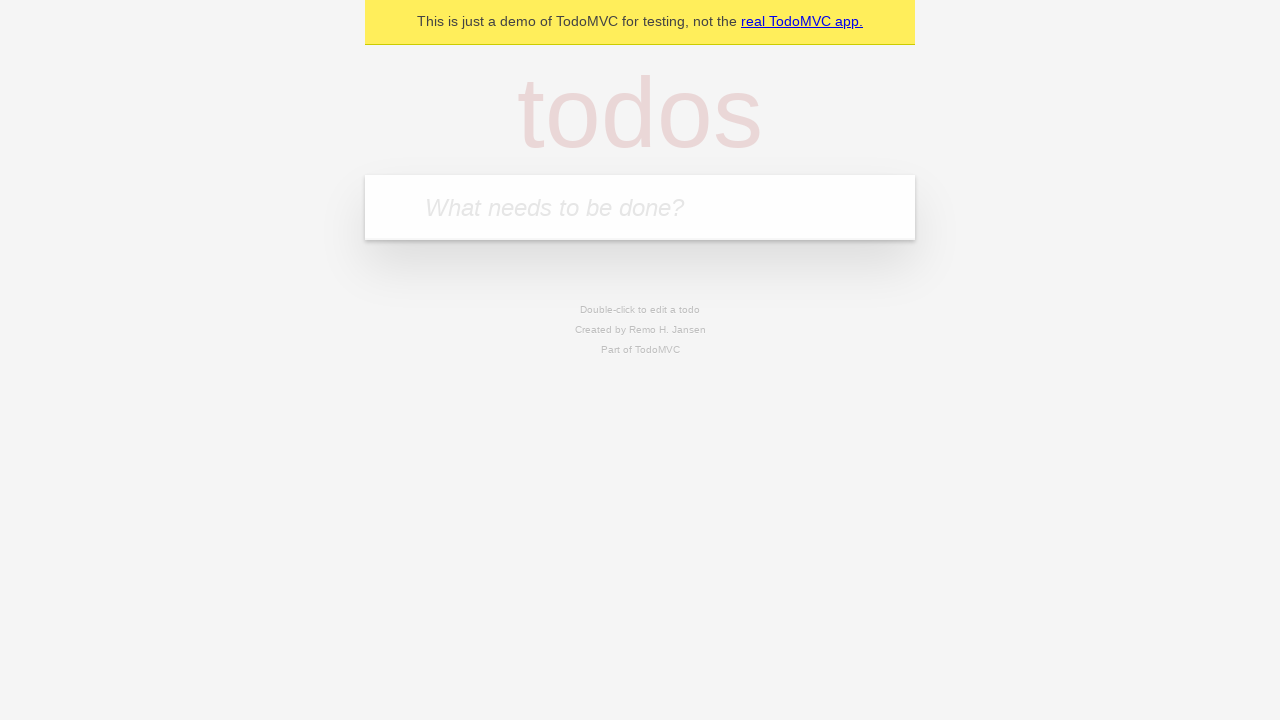

Located the new todo input field
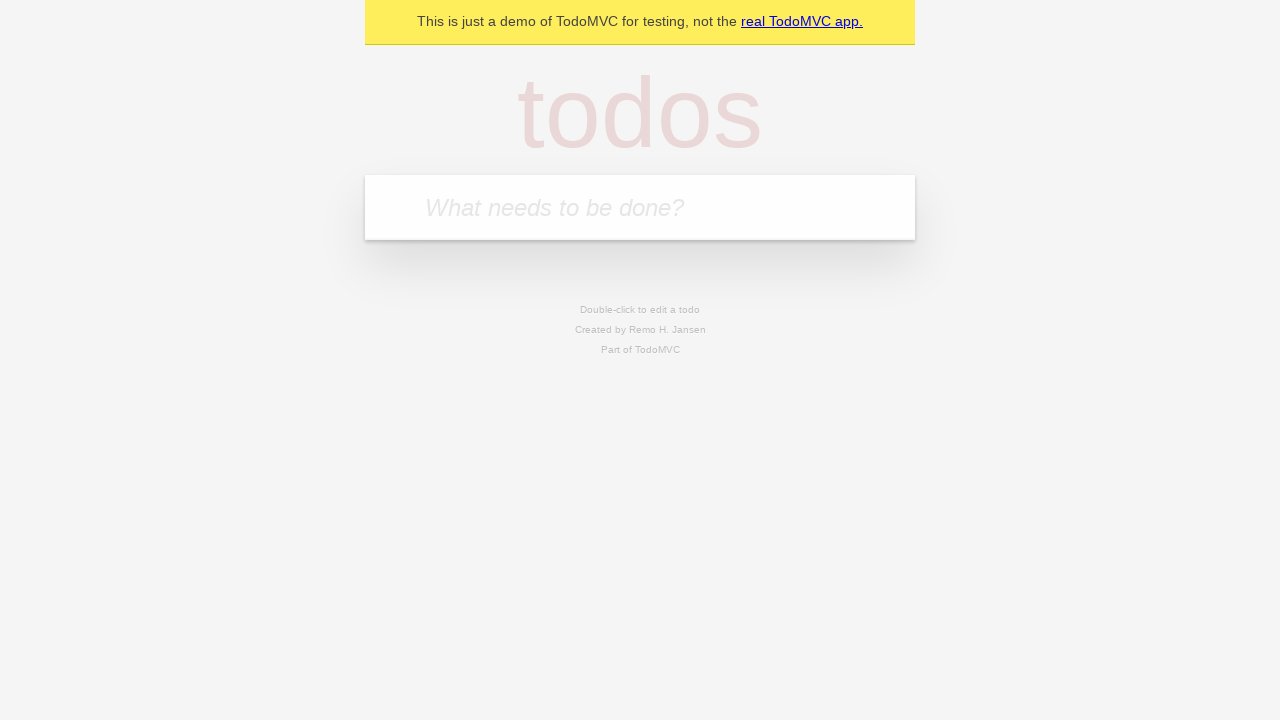

Filled first todo item with 'buy some cheese' on internal:attr=[placeholder="What needs to be done?"i]
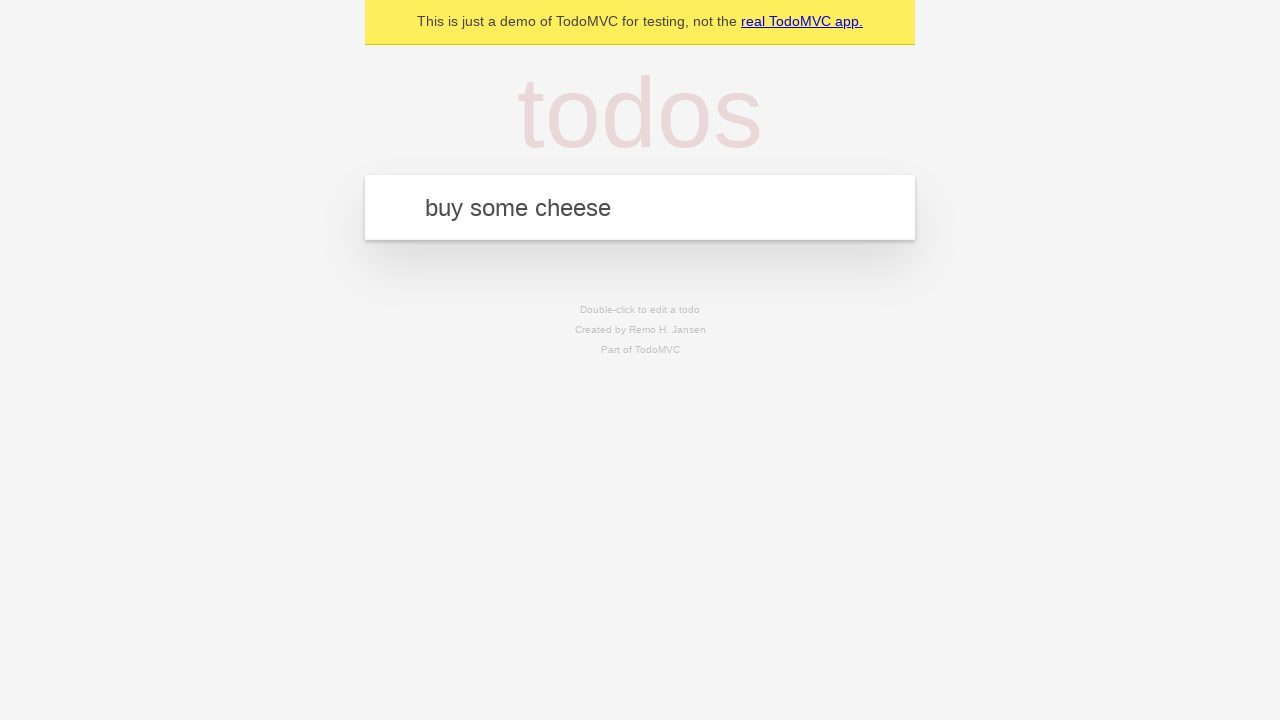

Pressed Enter to create first todo item on internal:attr=[placeholder="What needs to be done?"i]
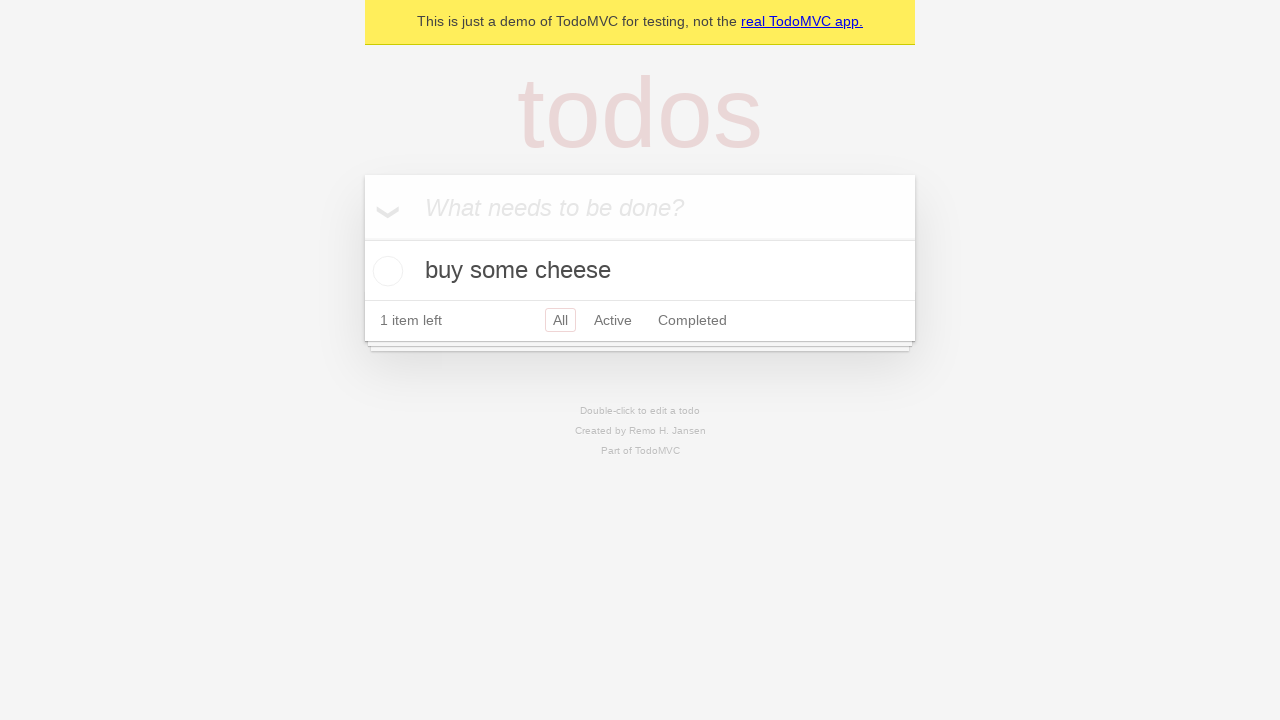

Filled second todo item with 'feed the cat' on internal:attr=[placeholder="What needs to be done?"i]
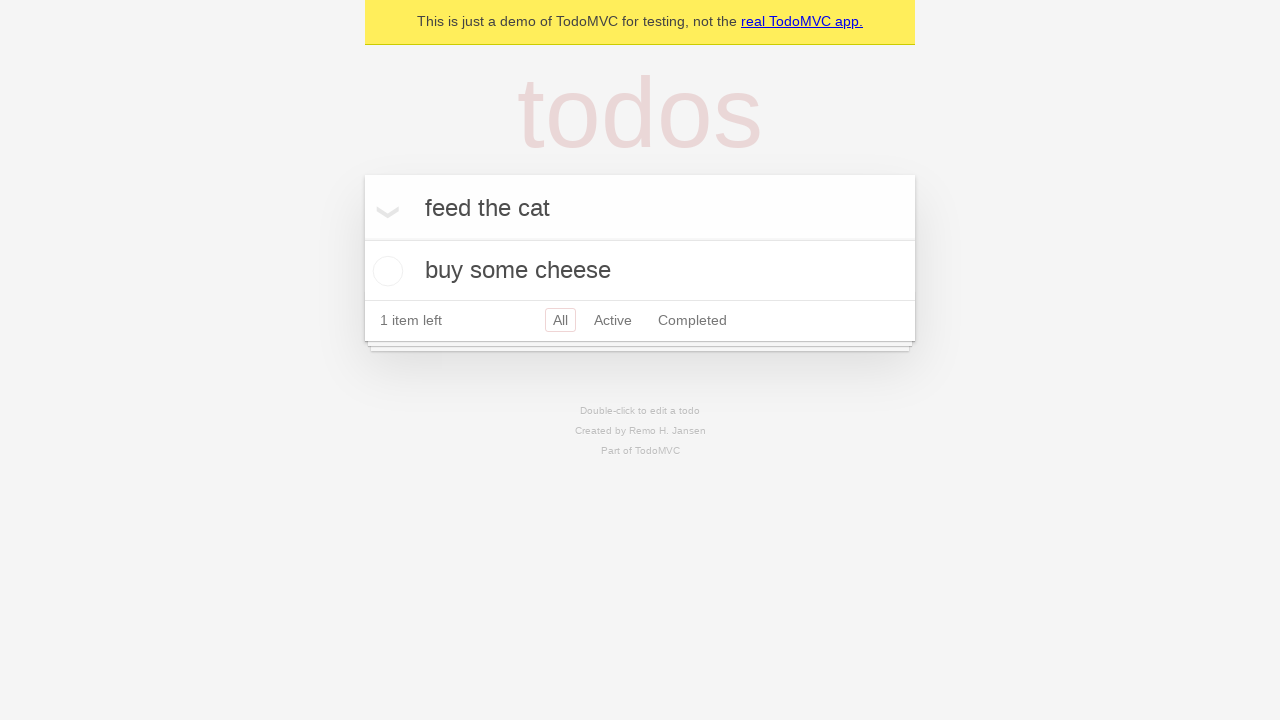

Pressed Enter to create second todo item on internal:attr=[placeholder="What needs to be done?"i]
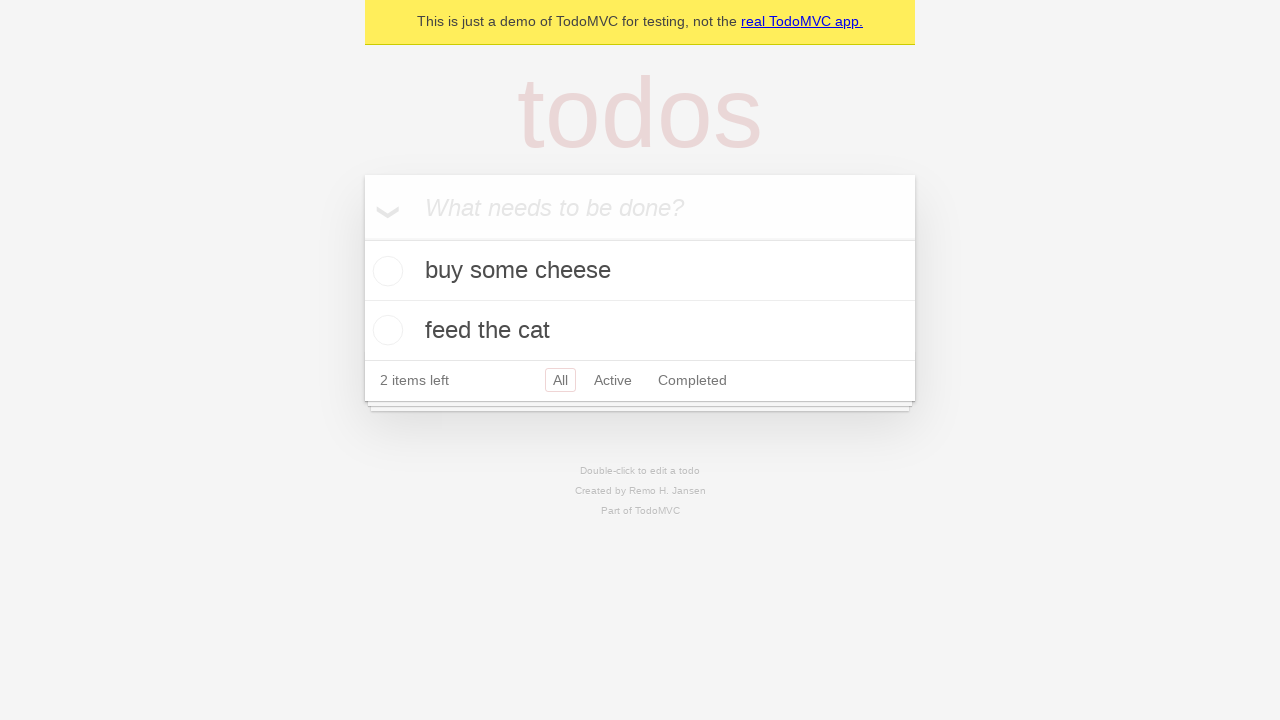

Located first todo item
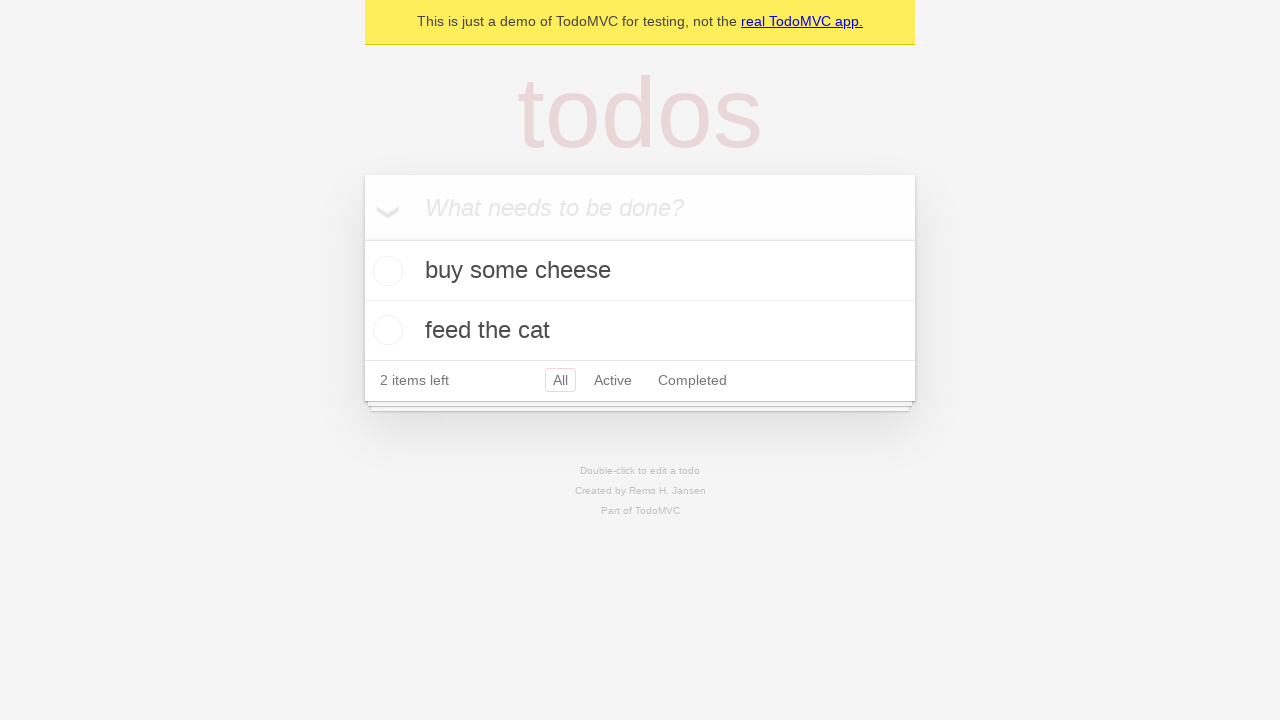

Located checkbox for first todo item
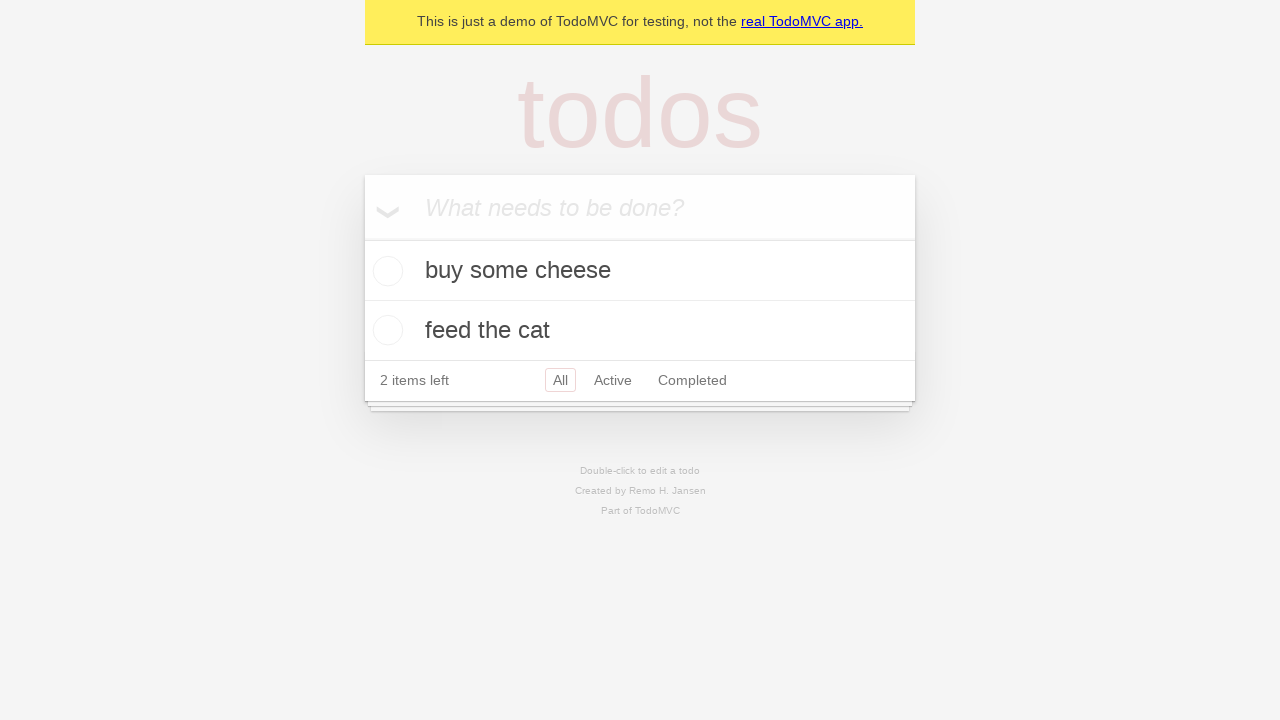

Checked first todo item checkbox to mark as complete at (385, 271) on internal:testid=[data-testid="todo-item"s] >> nth=0 >> internal:role=checkbox
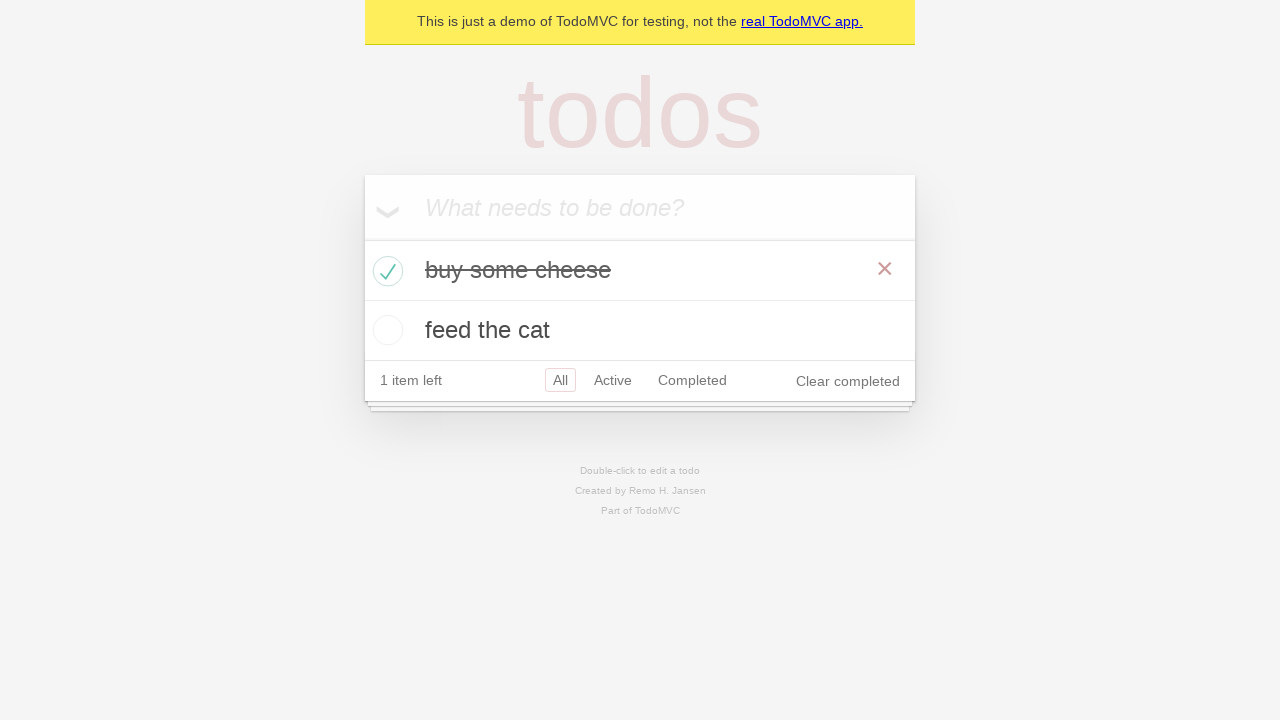

Unchecked first todo item checkbox to mark as incomplete at (385, 271) on internal:testid=[data-testid="todo-item"s] >> nth=0 >> internal:role=checkbox
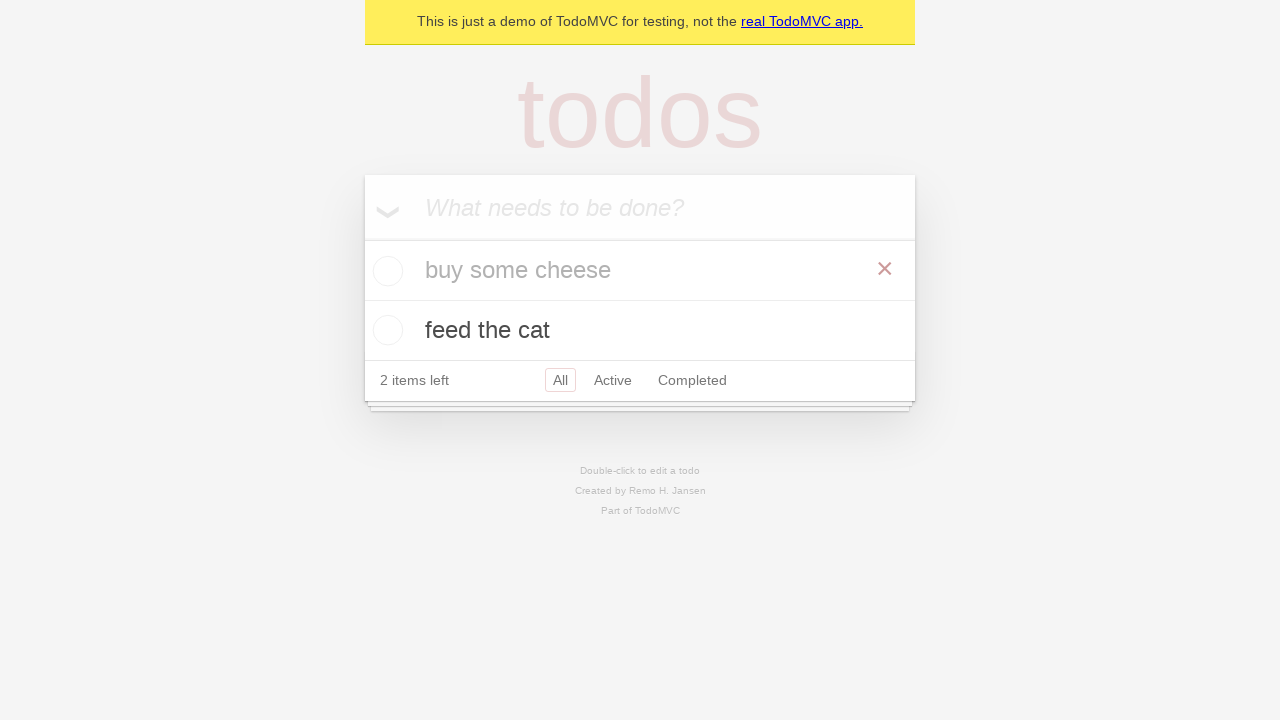

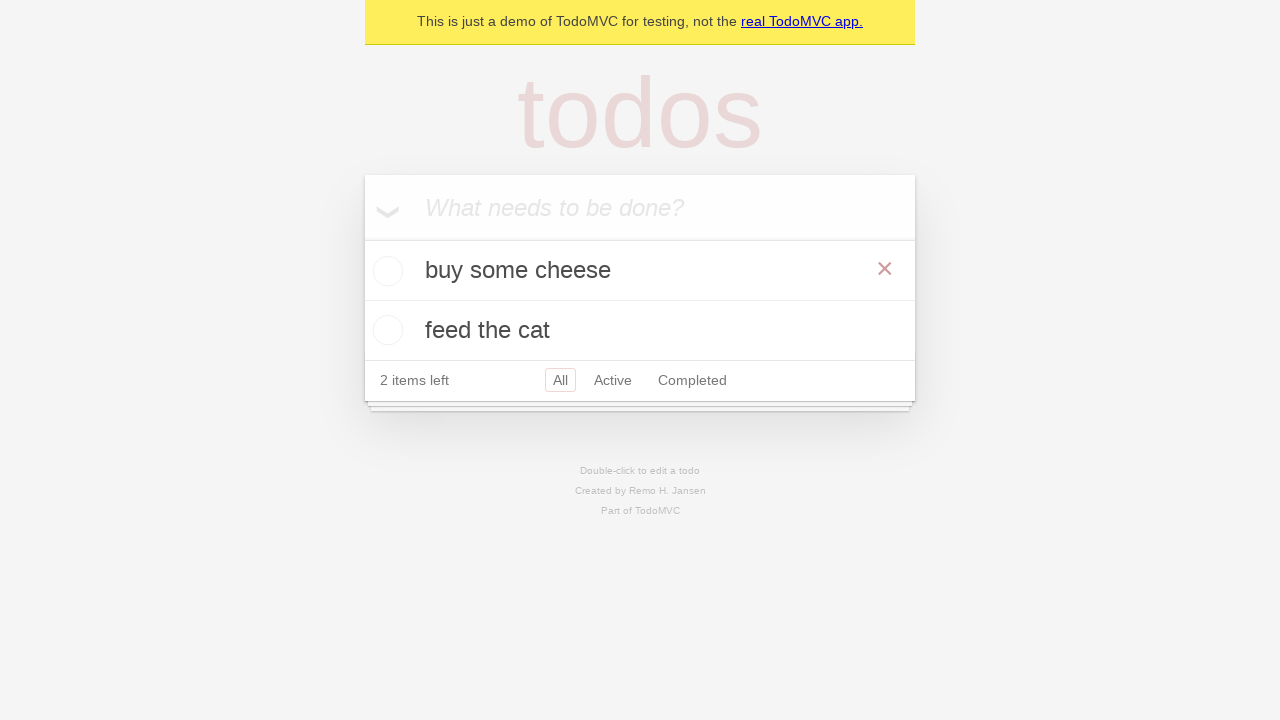